Tests dynamic loading functionality by clicking through to Example 1, starting the load process, and verifying the "Hello World!" text appears after loading completes

Starting URL: http://the-internet.herokuapp.com

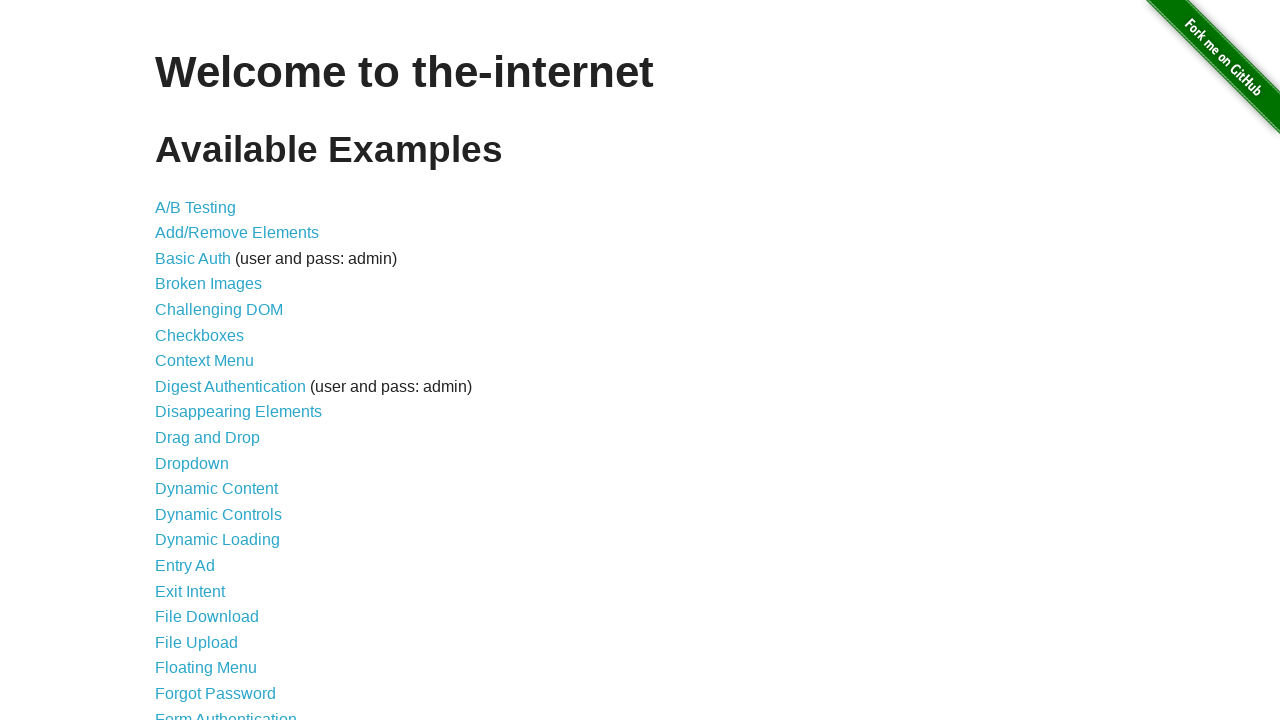

Clicked on Dynamic Loading link at (218, 540) on text=Dynamic Loading
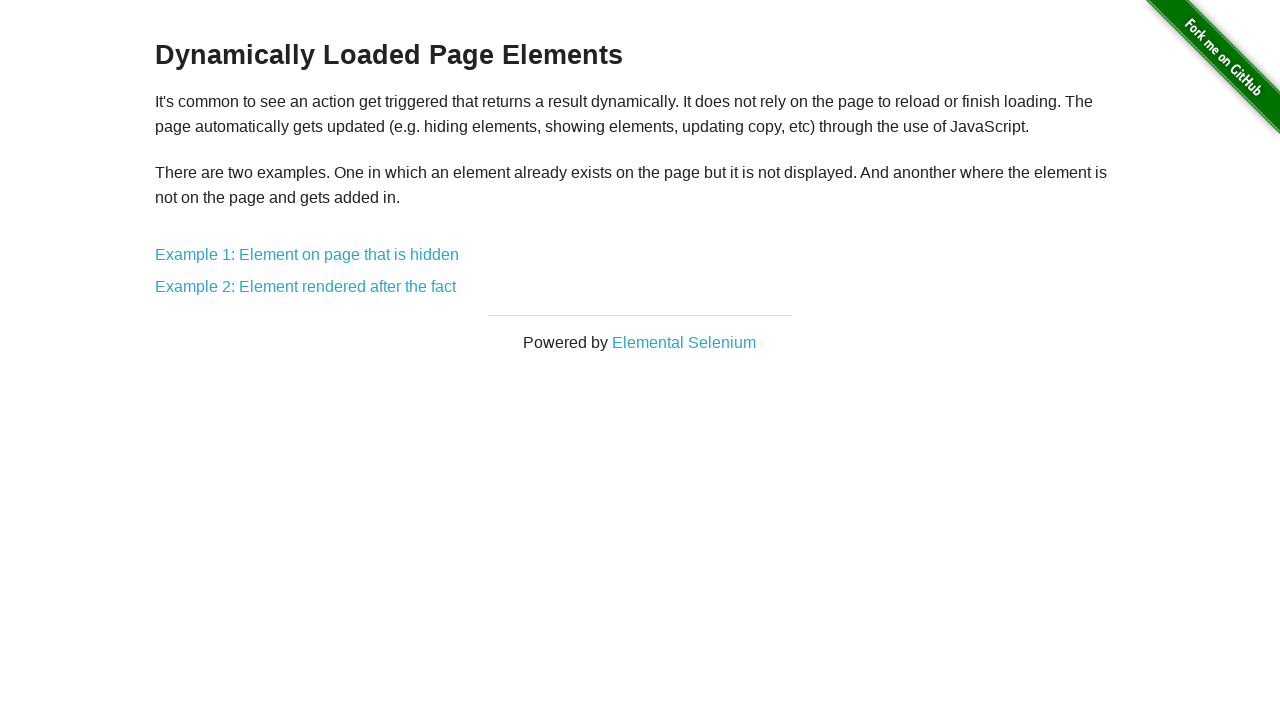

Clicked on Example 1 at (307, 255) on text=Example 1
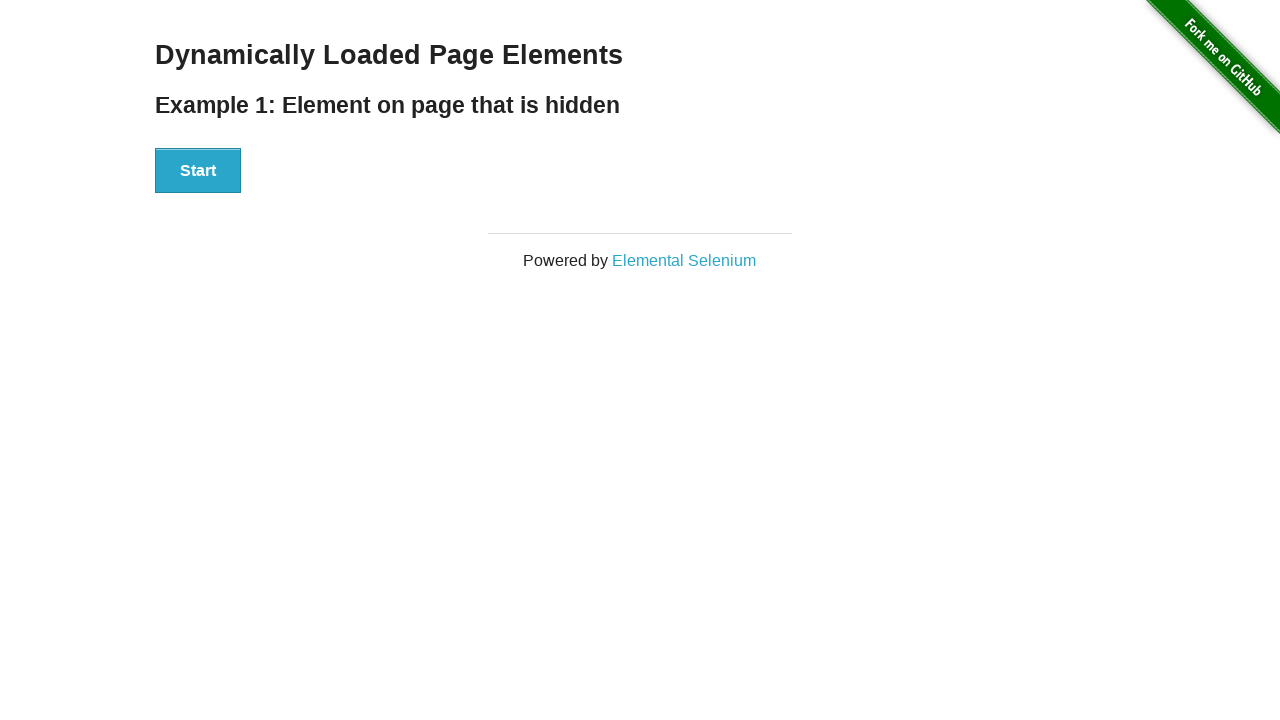

Clicked the Start button to initiate loading process at (198, 171) on #start button
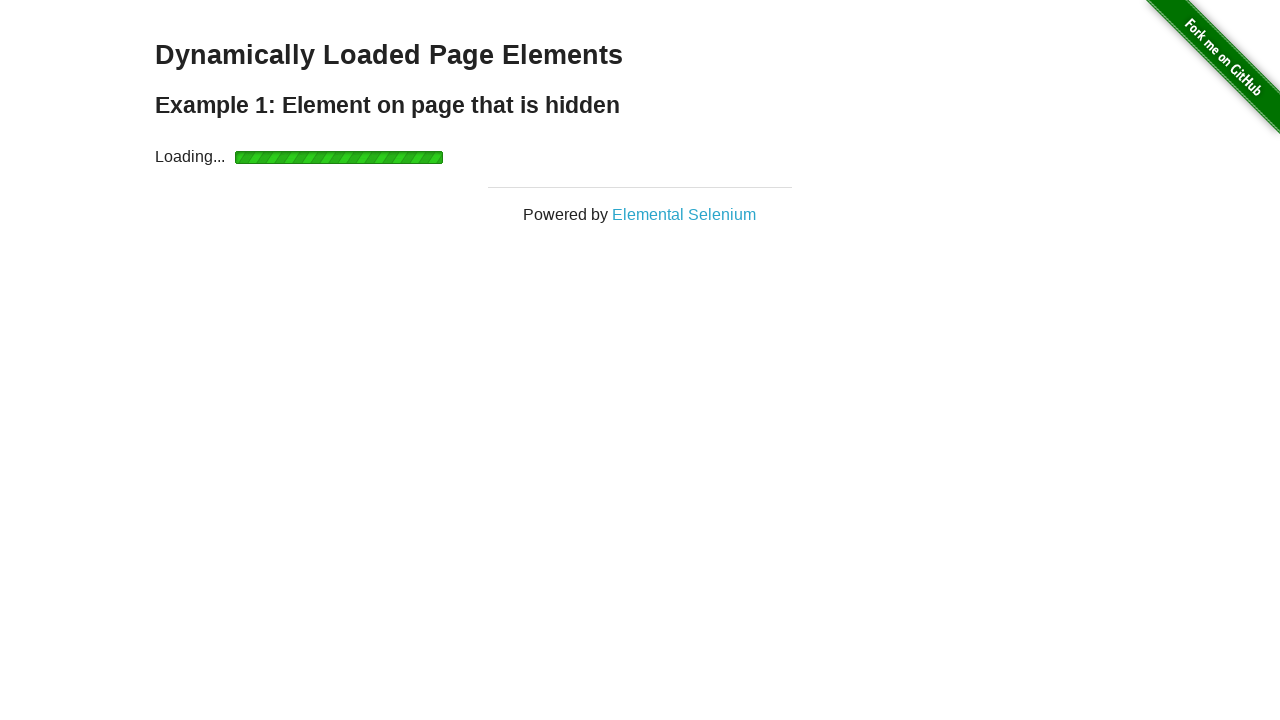

Loading completed and 'Hello World!' text appeared in finish block
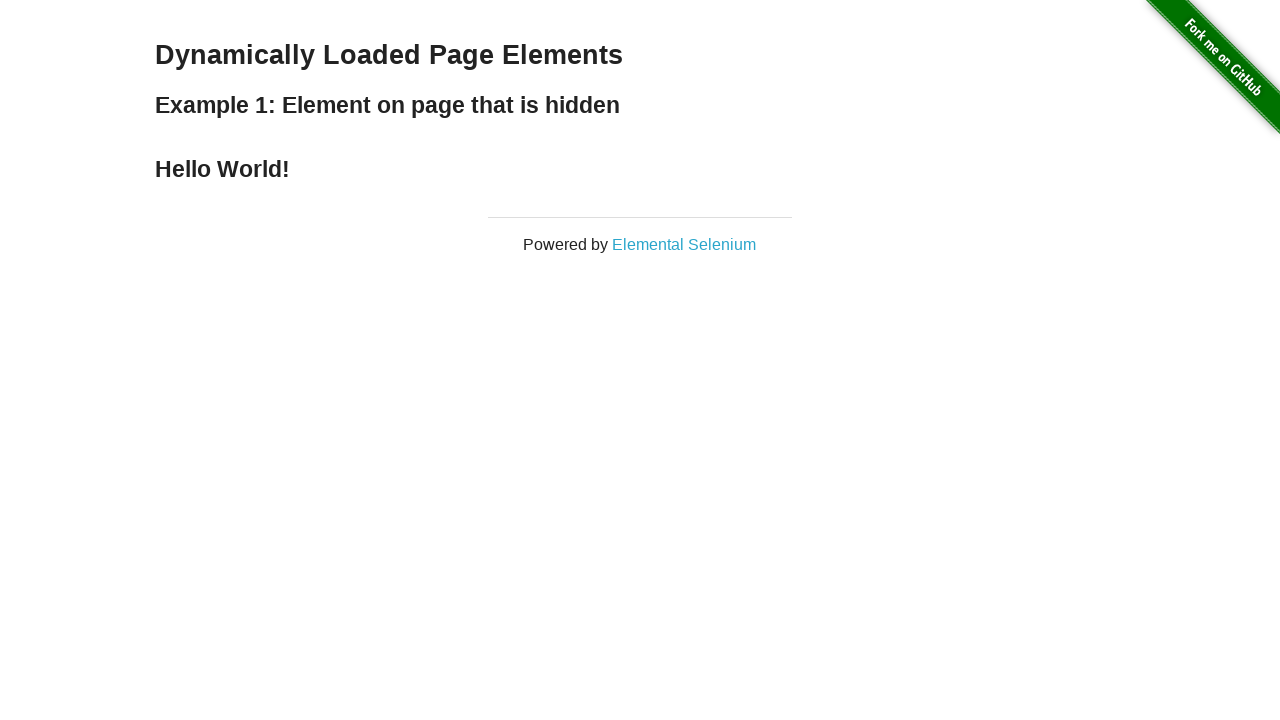

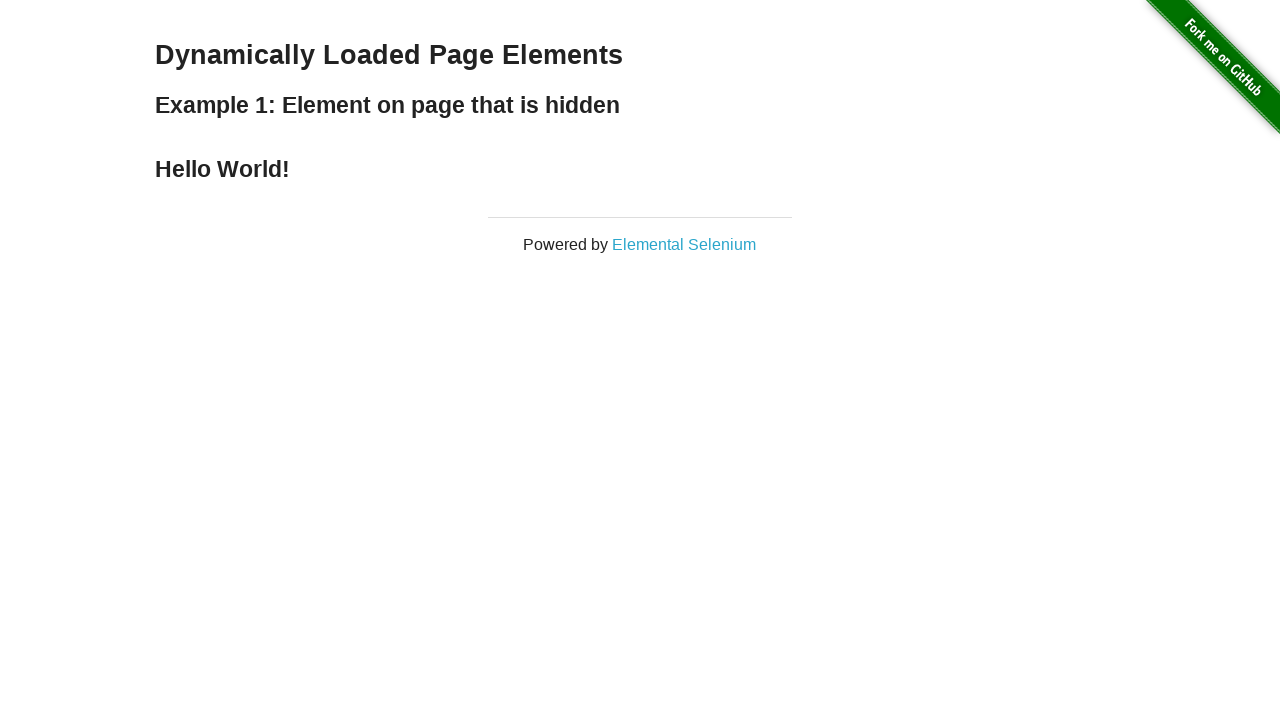